Tests UI controls on a login practice page including radio buttons, dropdowns, and checkboxes without actually logging in

Starting URL: https://rahulshettyacademy.com/loginpagePractise/

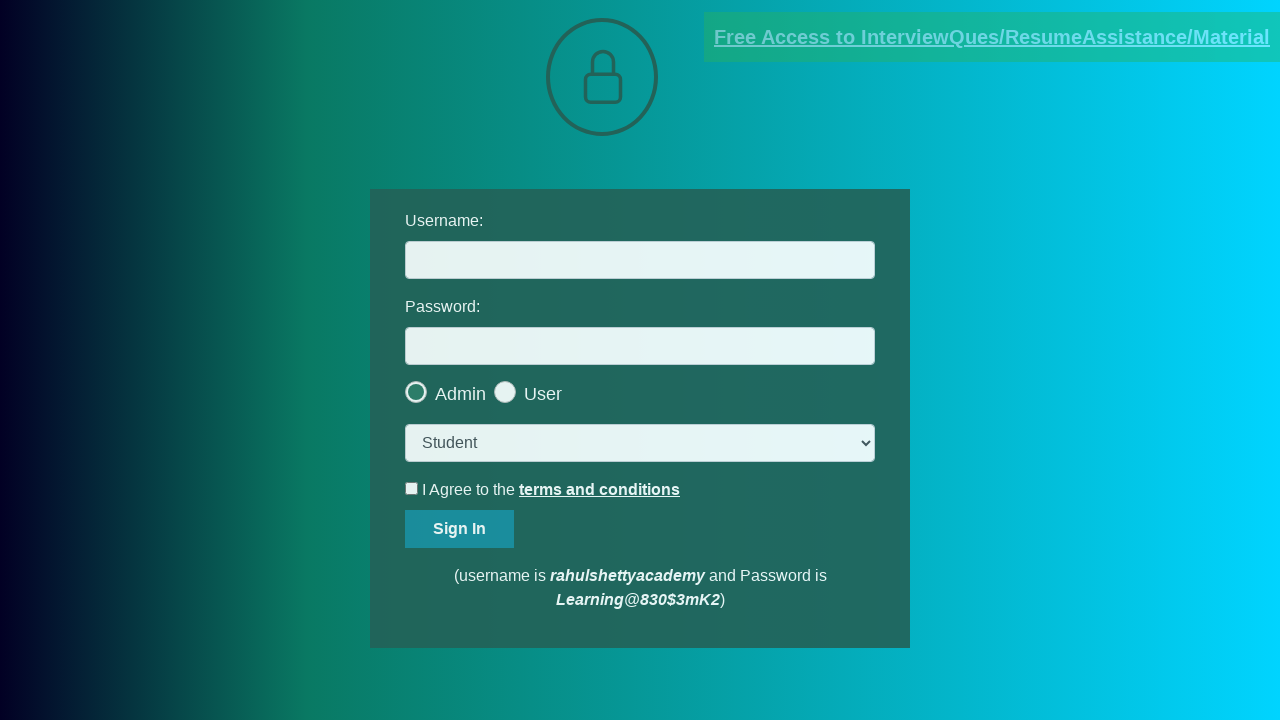

Clicked the last radio button (User option) at (543, 394) on .radiotextsty >> nth=-1
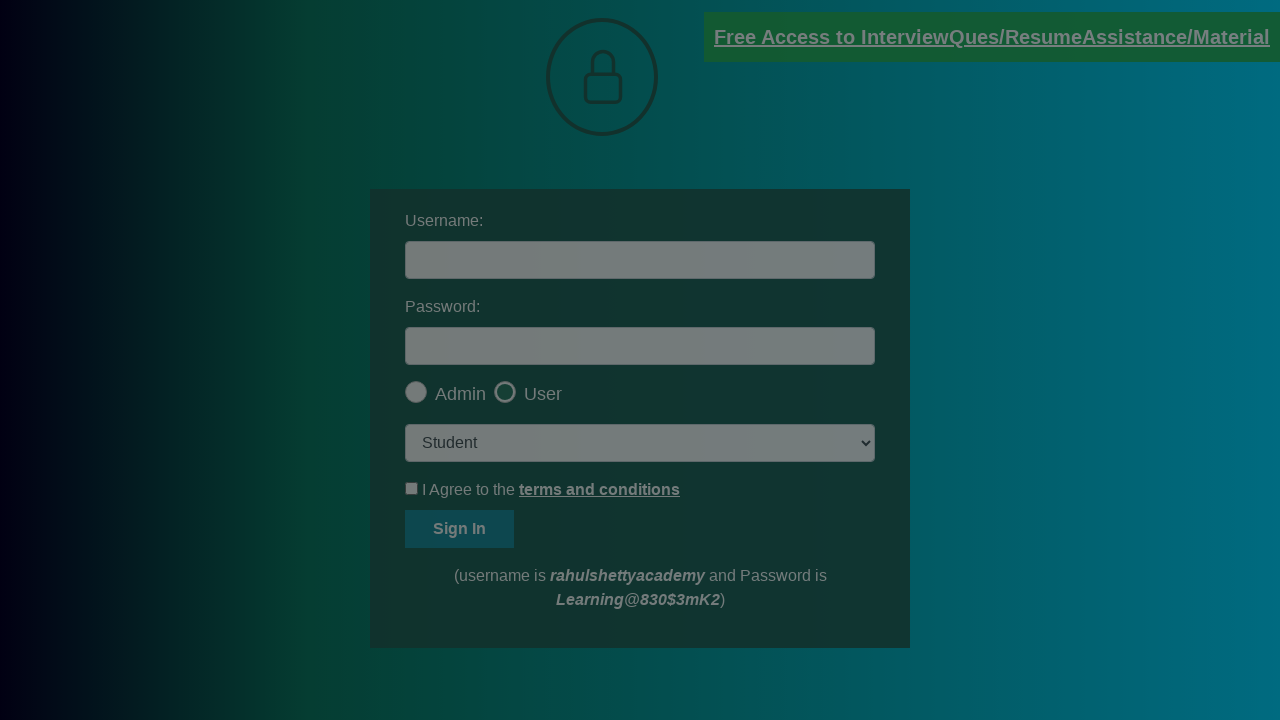

Clicked OK button on popup at (698, 144) on #okayBtn
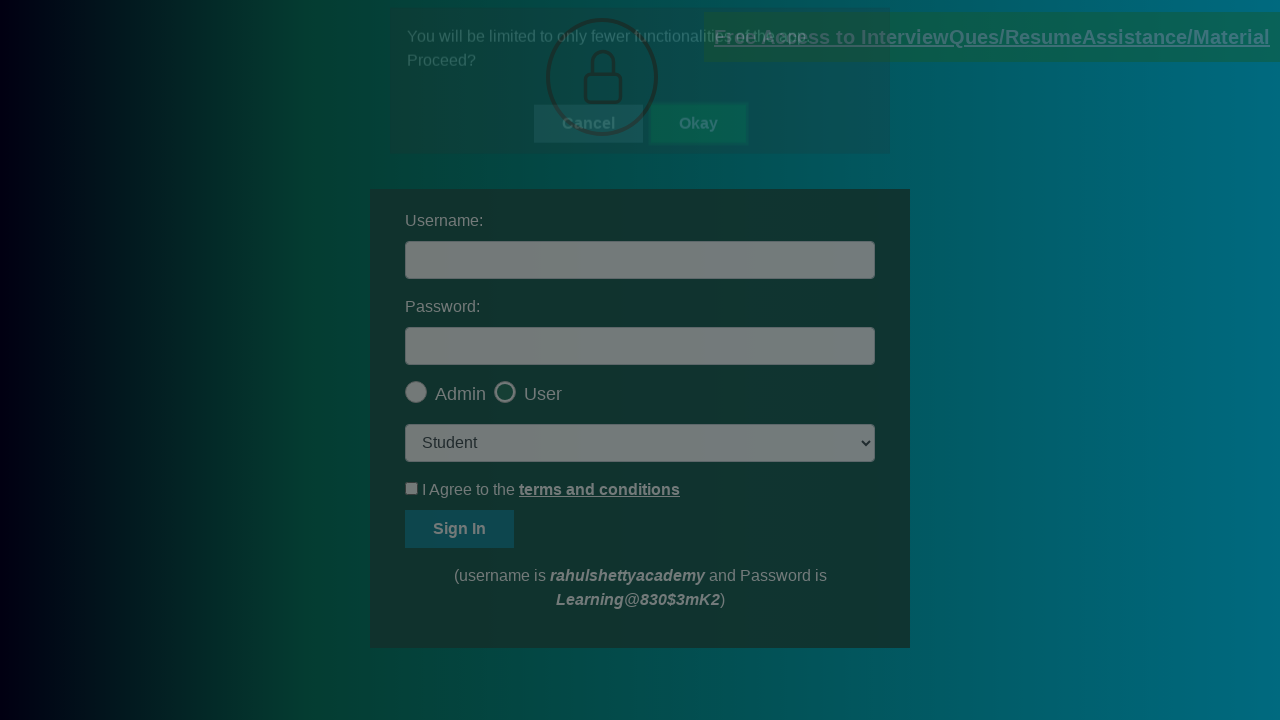

Selected 'consult' option from dropdown on select.form-control
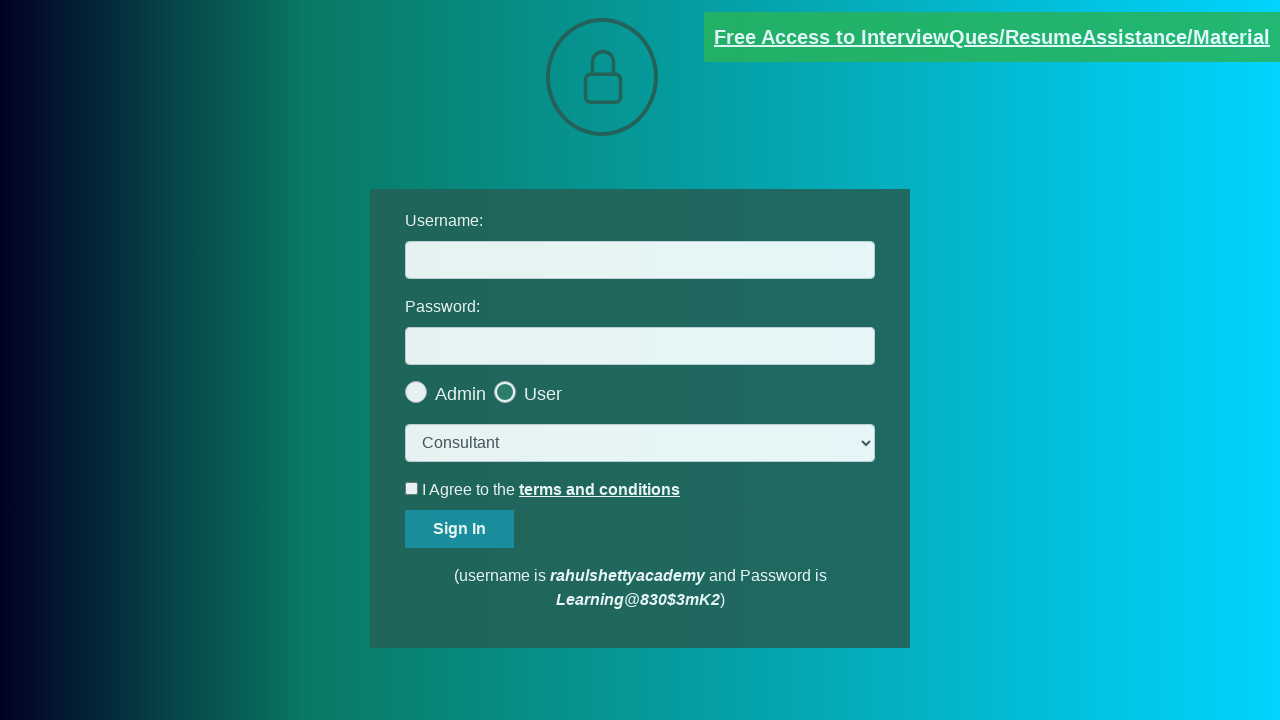

Clicked the terms checkbox at (412, 488) on #terms
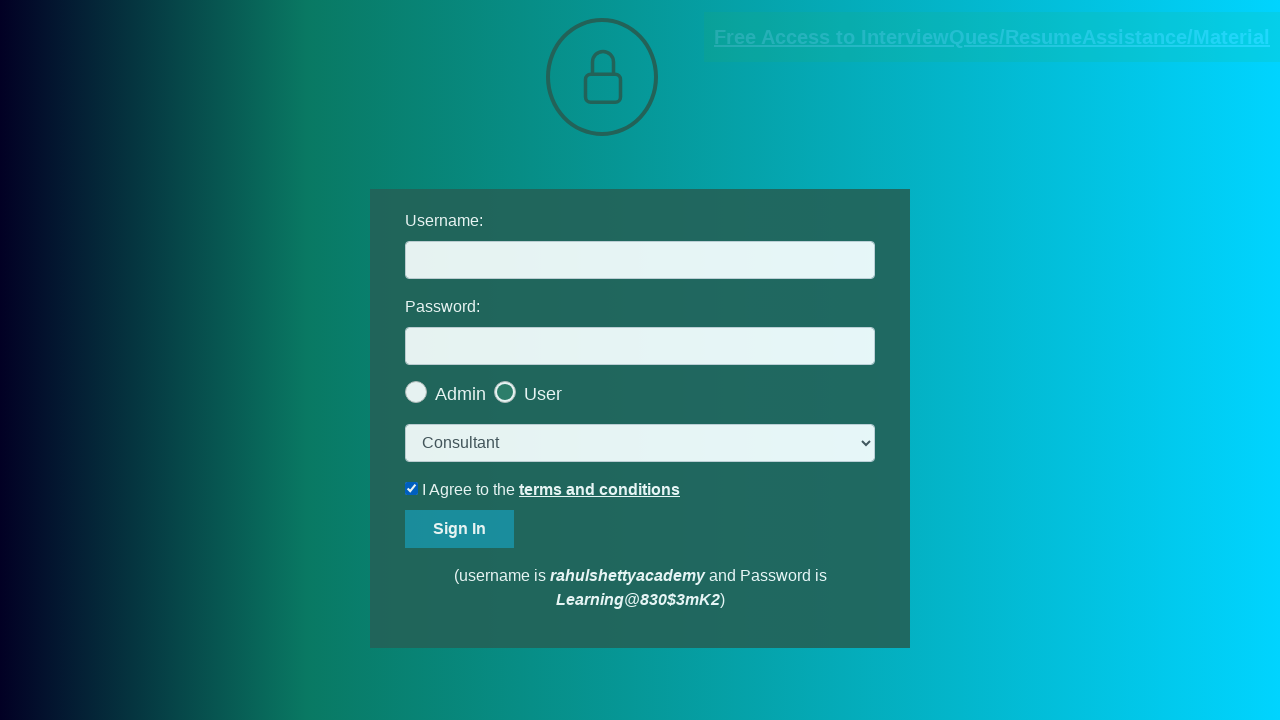

Document link with correct attribute loaded
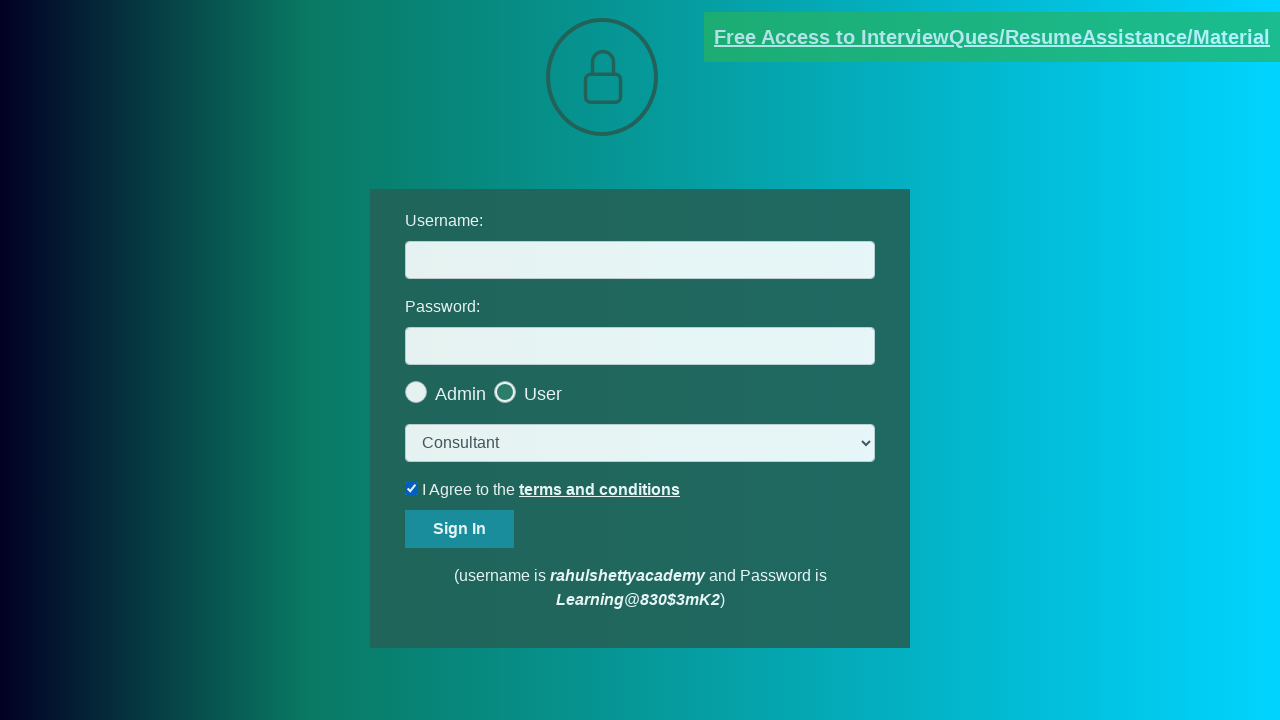

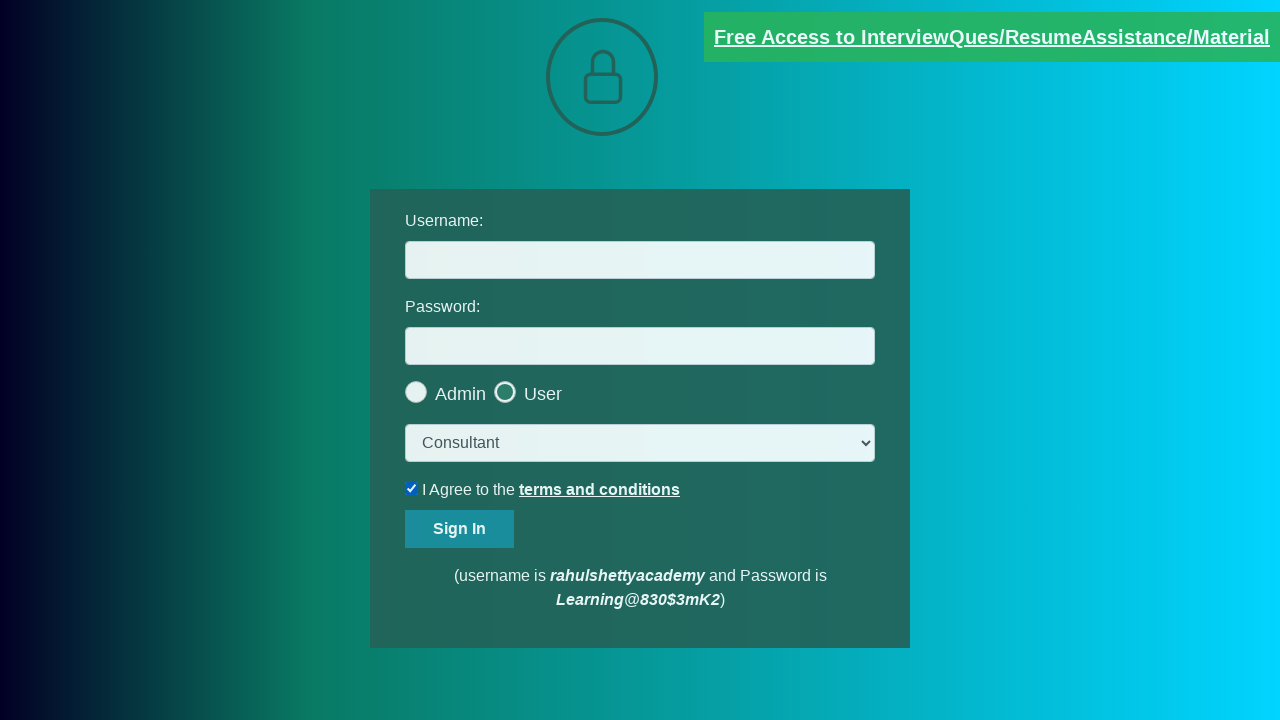